Tests dynamic element addition by clicking Add Element button 5 times and verifying Delete buttons appear

Starting URL: https://the-internet.herokuapp.com/add_remove_elements/

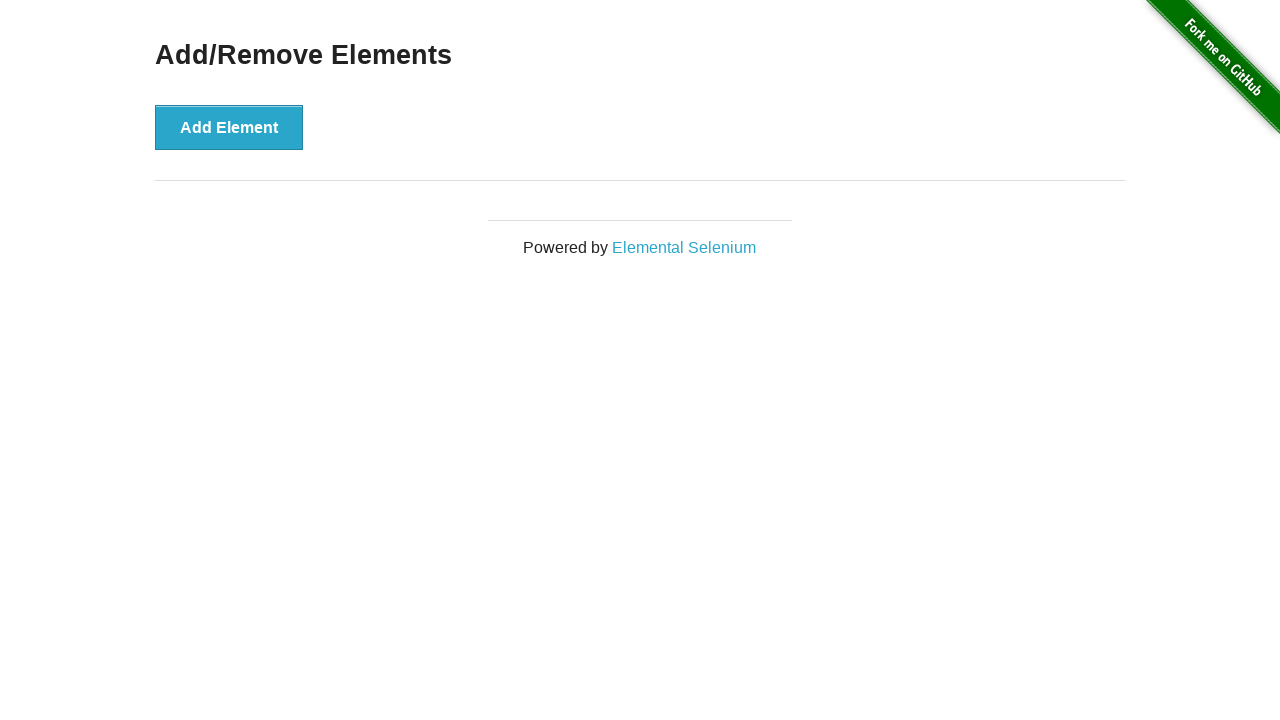

Clicked Add Element button (iteration 1) at (229, 127) on xpath=//button[text()="Add Element"]
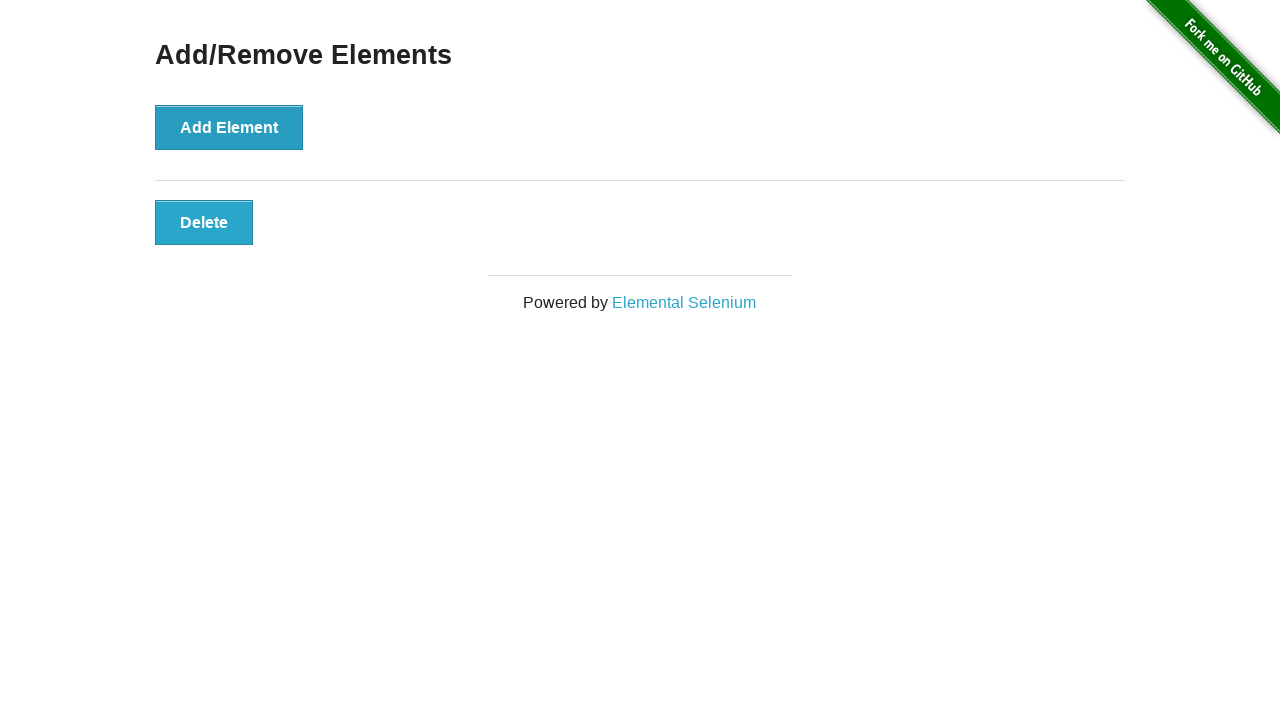

Verified Delete buttons - Count: 1
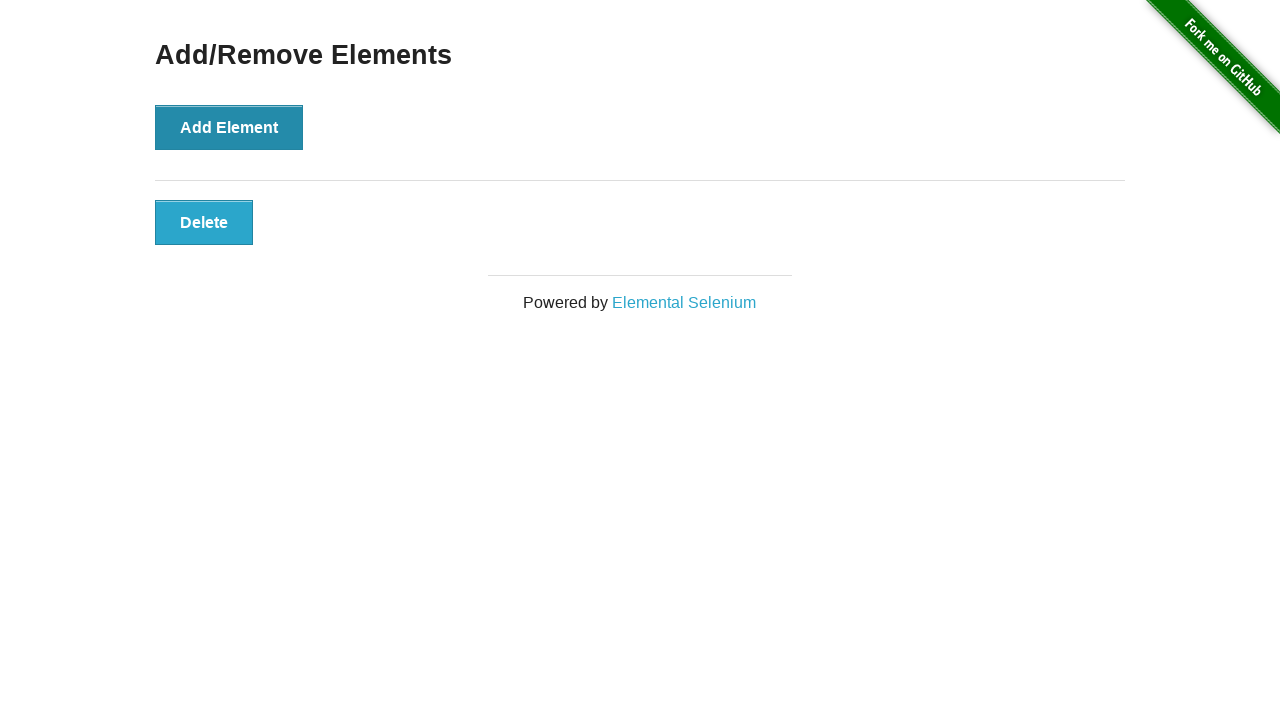

Clicked Add Element button (iteration 2) at (229, 127) on xpath=//button[text()="Add Element"]
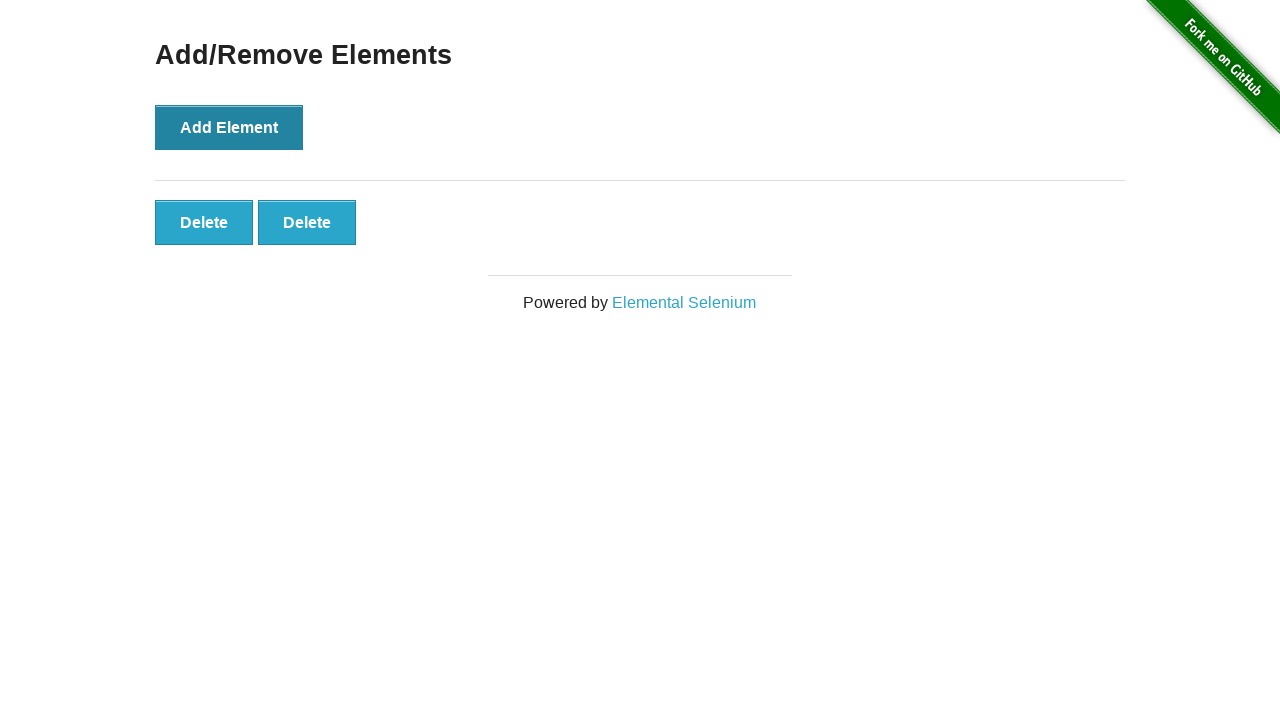

Verified Delete buttons - Count: 2
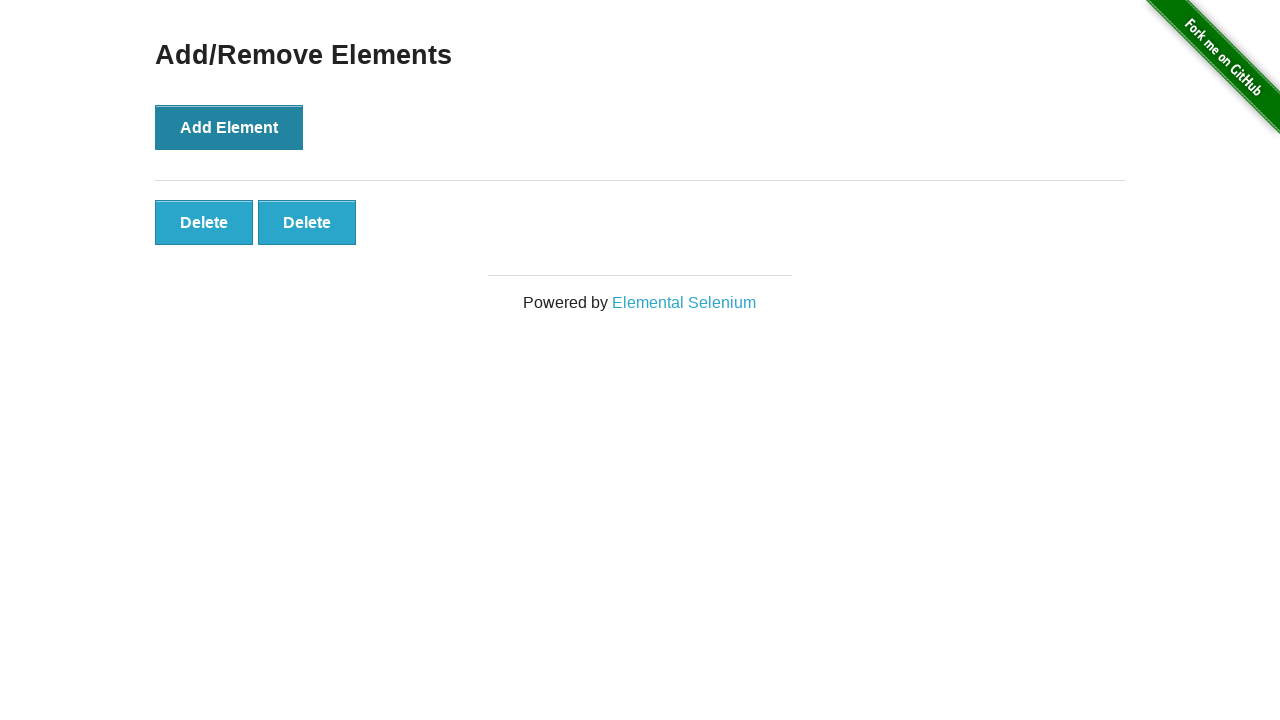

Clicked Add Element button (iteration 3) at (229, 127) on xpath=//button[text()="Add Element"]
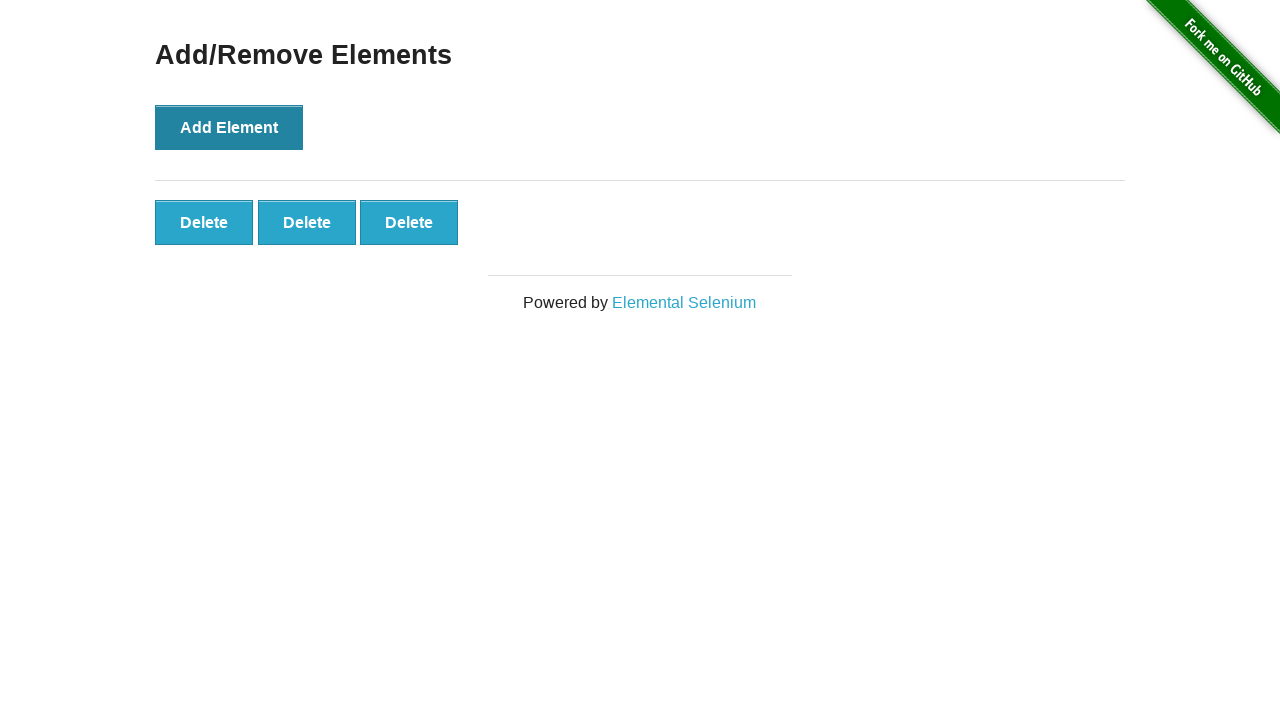

Verified Delete buttons - Count: 3
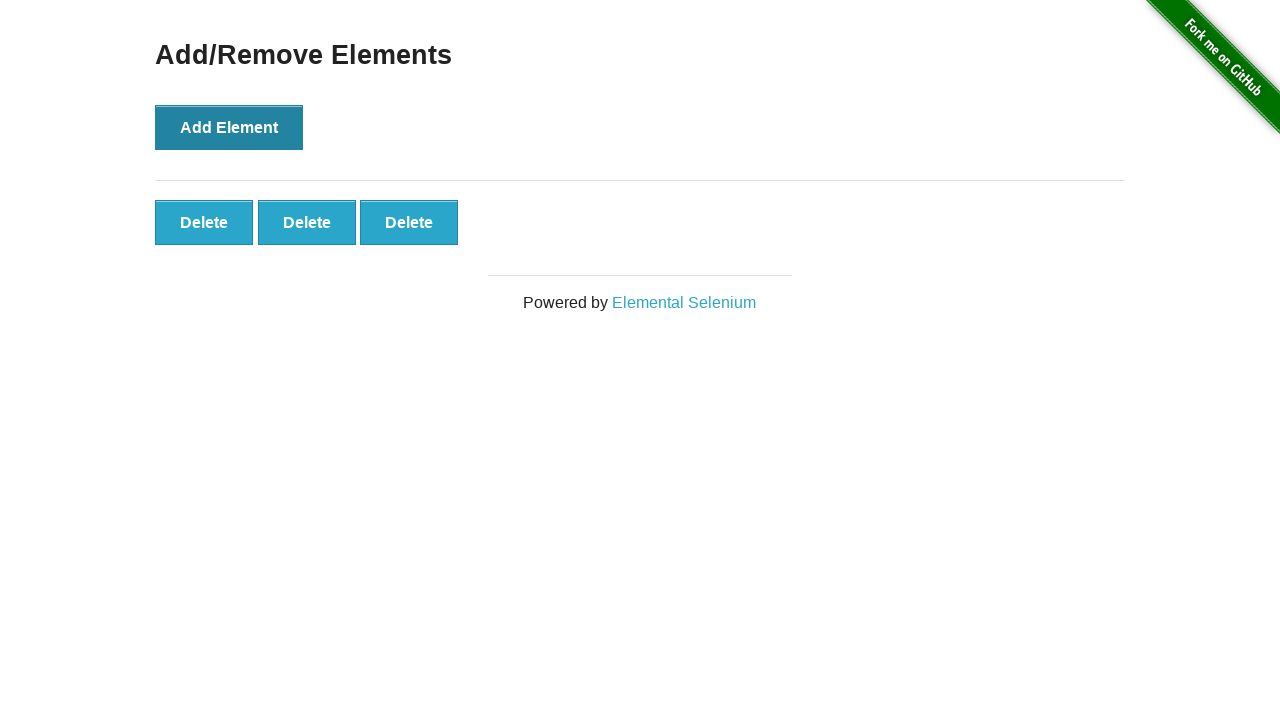

Clicked Add Element button (iteration 4) at (229, 127) on xpath=//button[text()="Add Element"]
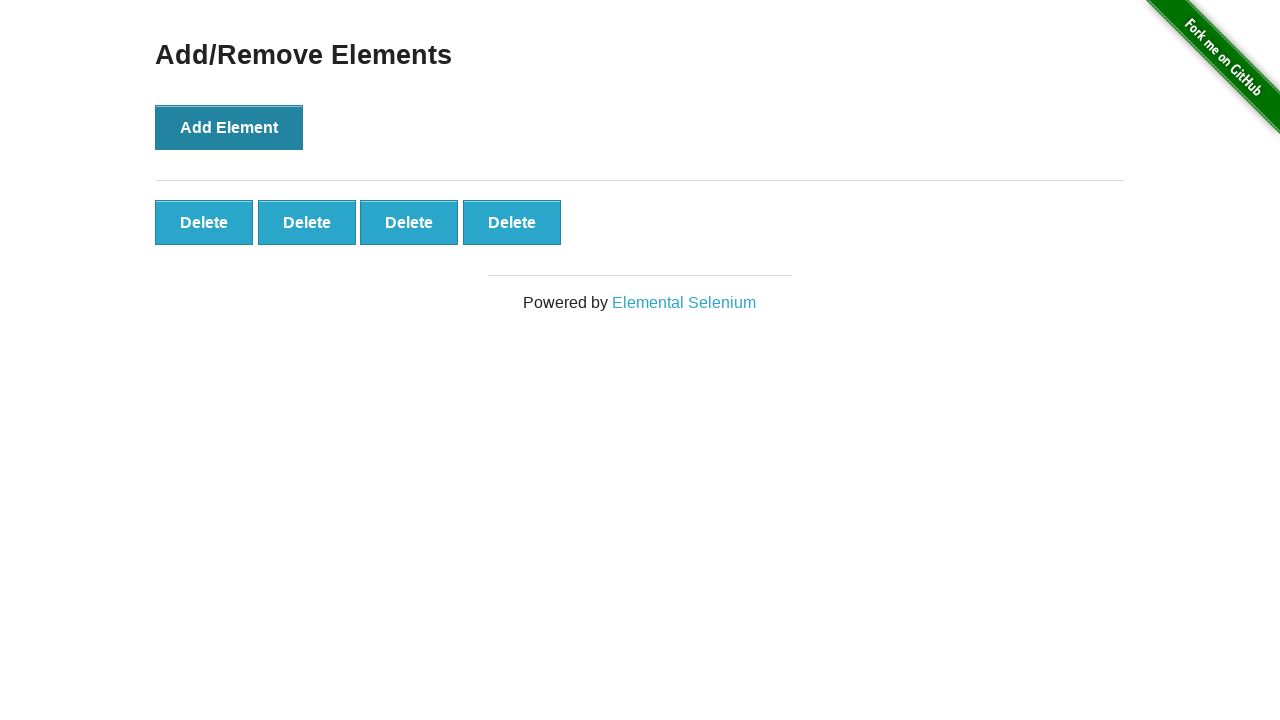

Verified Delete buttons - Count: 4
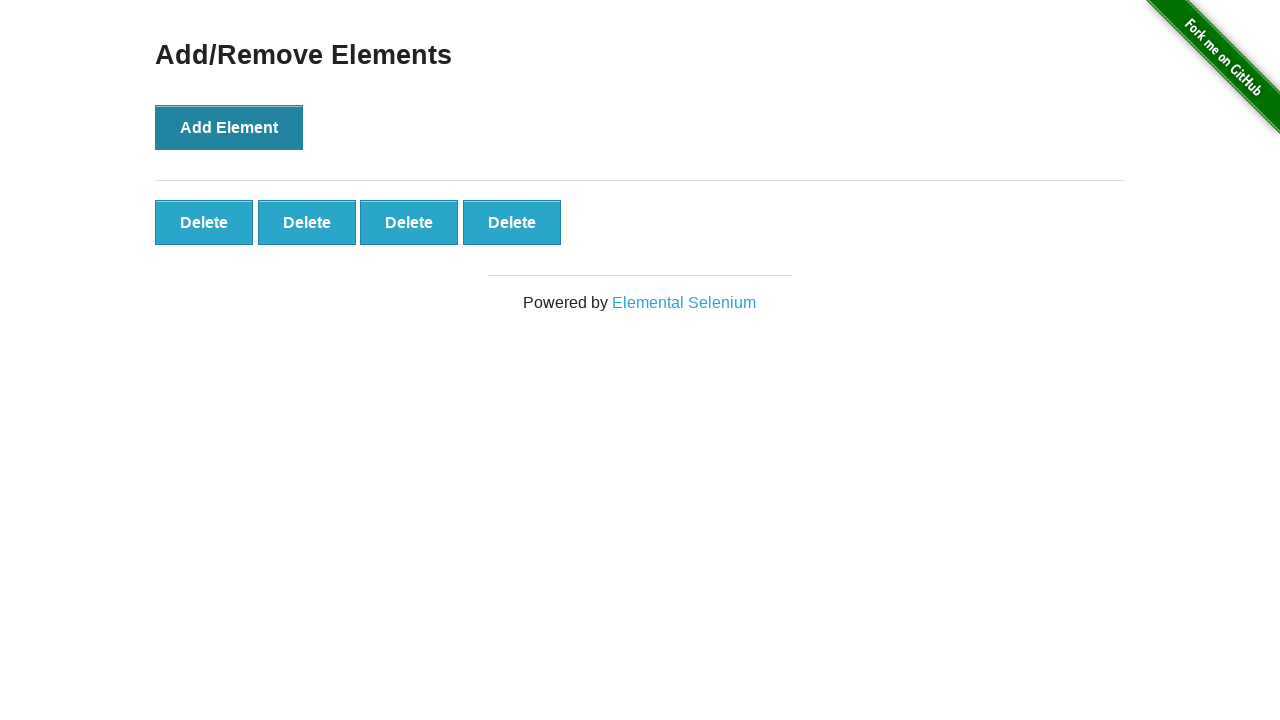

Clicked Add Element button (iteration 5) at (229, 127) on xpath=//button[text()="Add Element"]
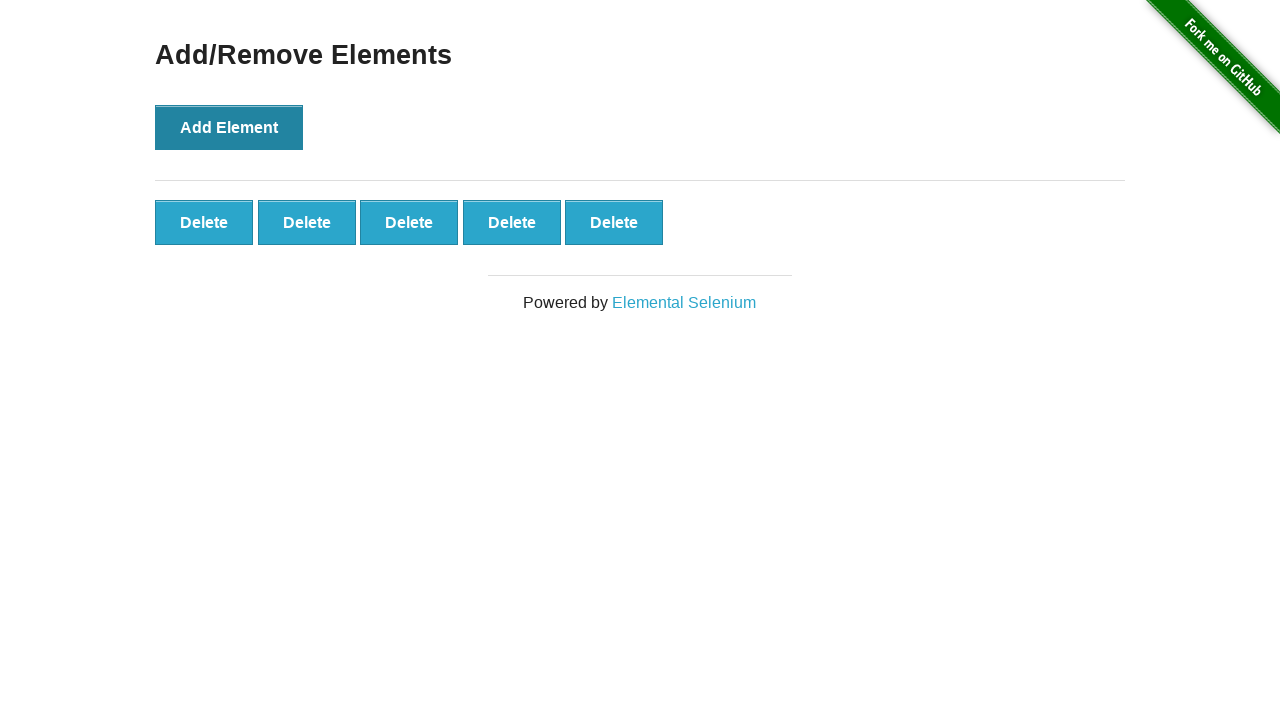

Verified Delete buttons - Count: 5
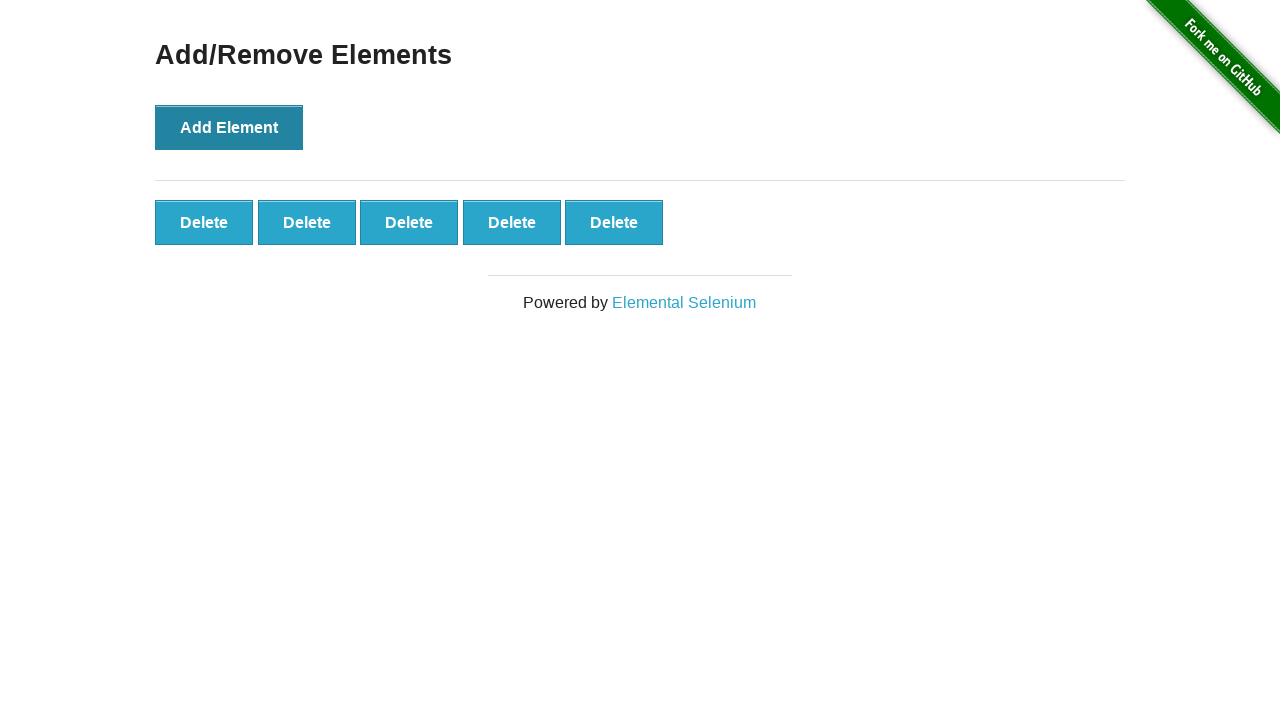

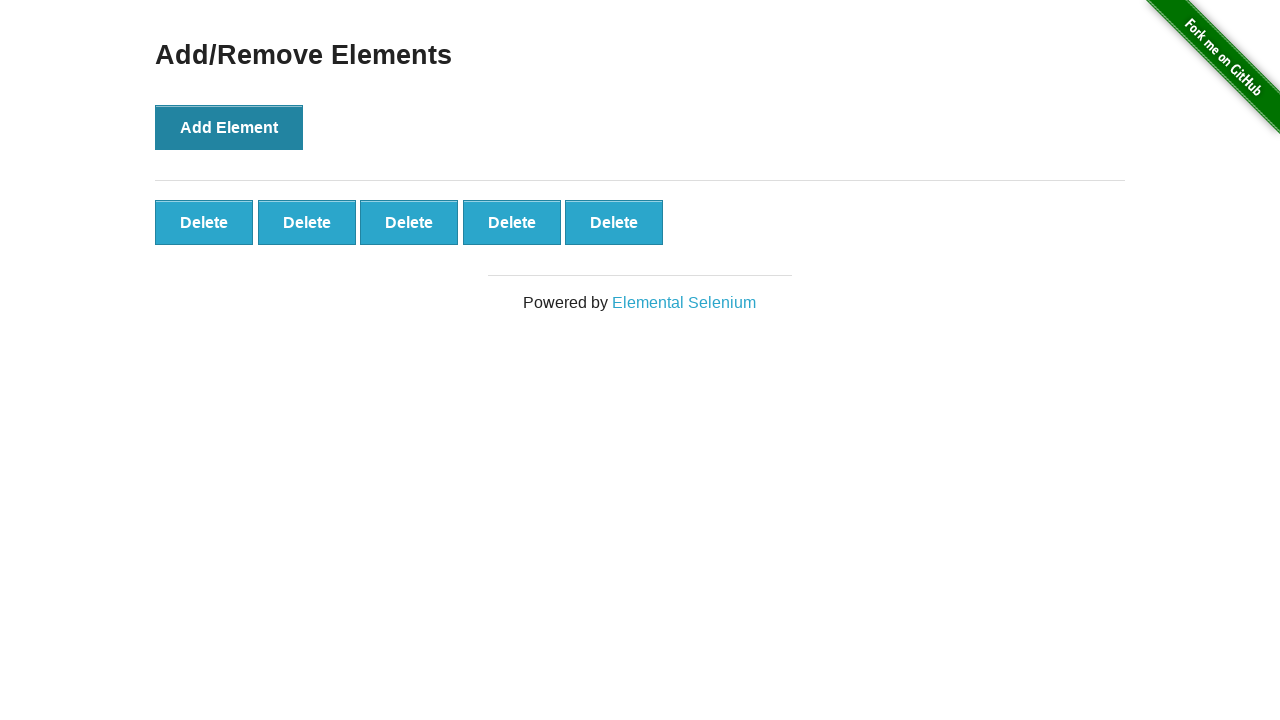